Tests checkbox functionality by verifying initial state, clicking to check, and clicking again to uncheck a checkbox

Starting URL: https://rahulshettyacademy.com/AutomationPractice/

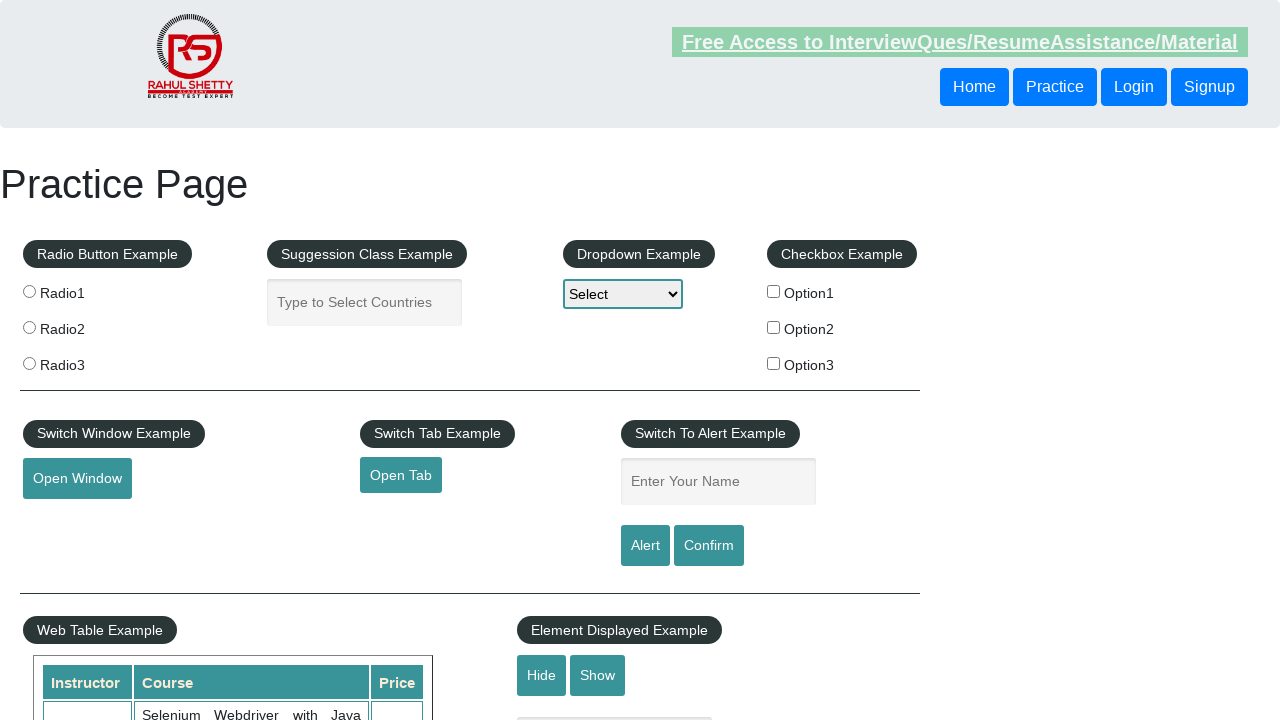

Navigated to AutomationPractice page
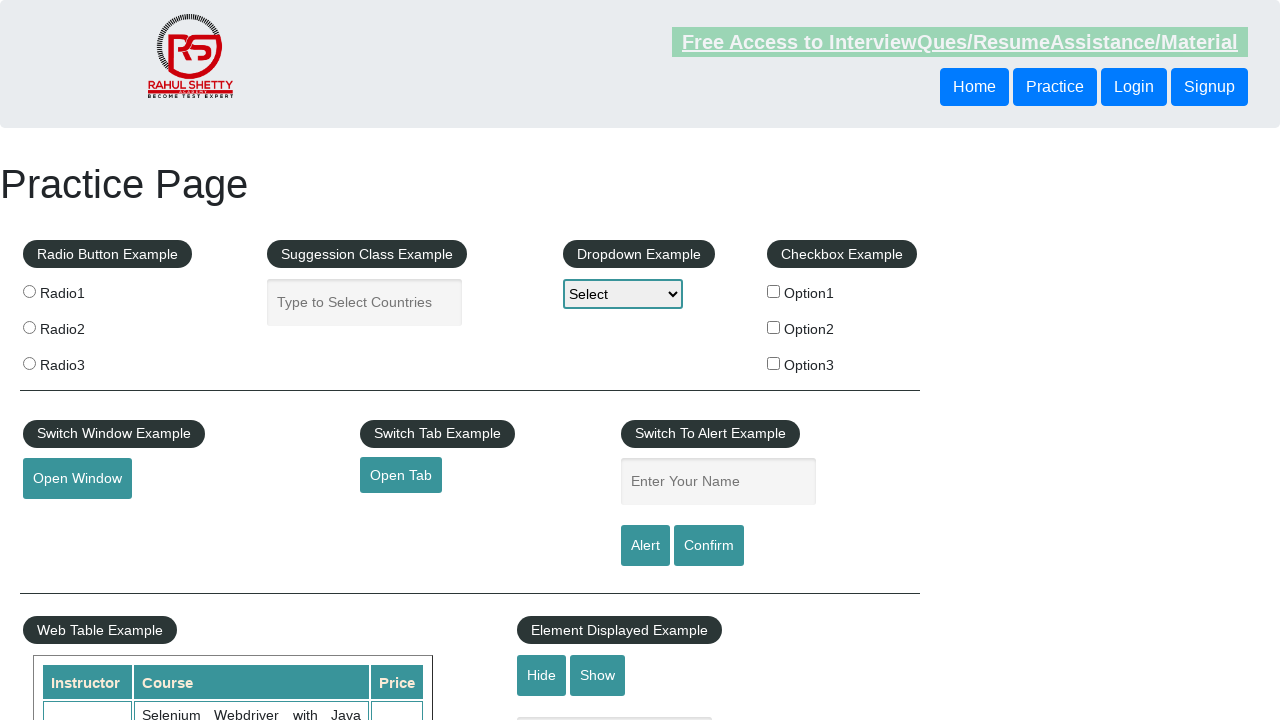

Located checkbox with id 'checkBoxOption1'
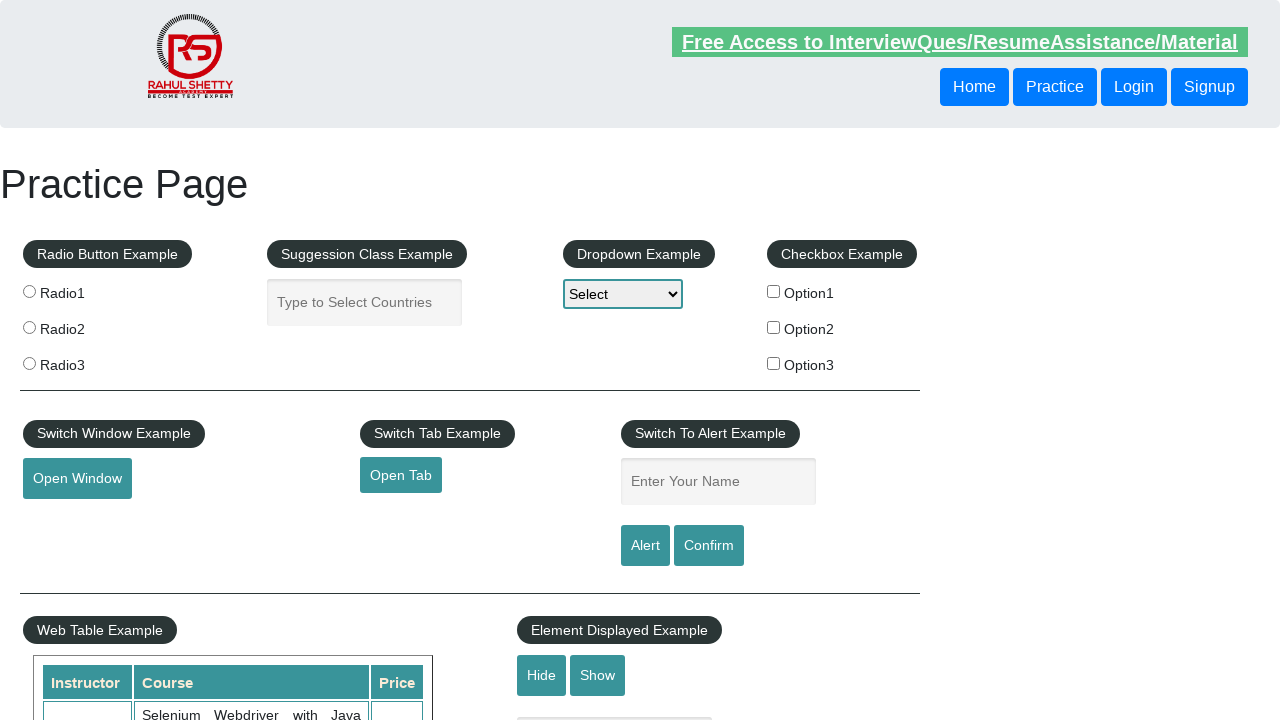

Verified checkbox is initially unchecked
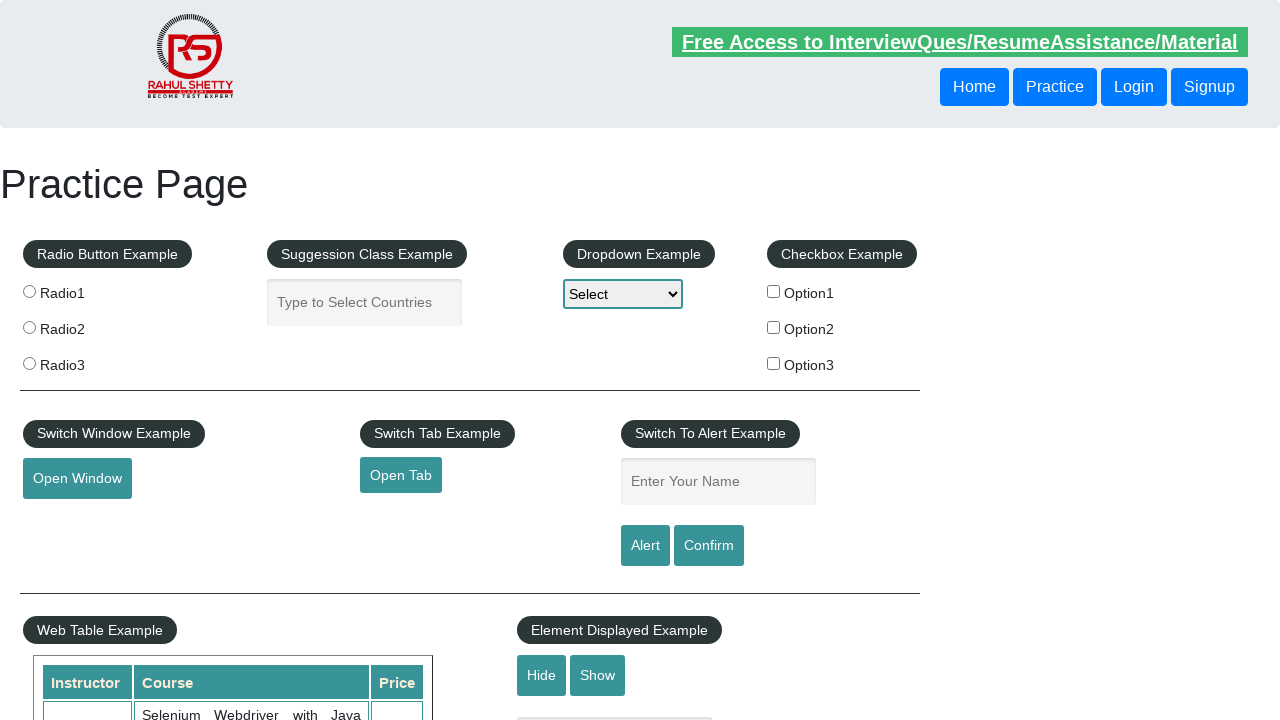

Clicked checkbox to check it at (774, 291) on input[id='checkBoxOption1']
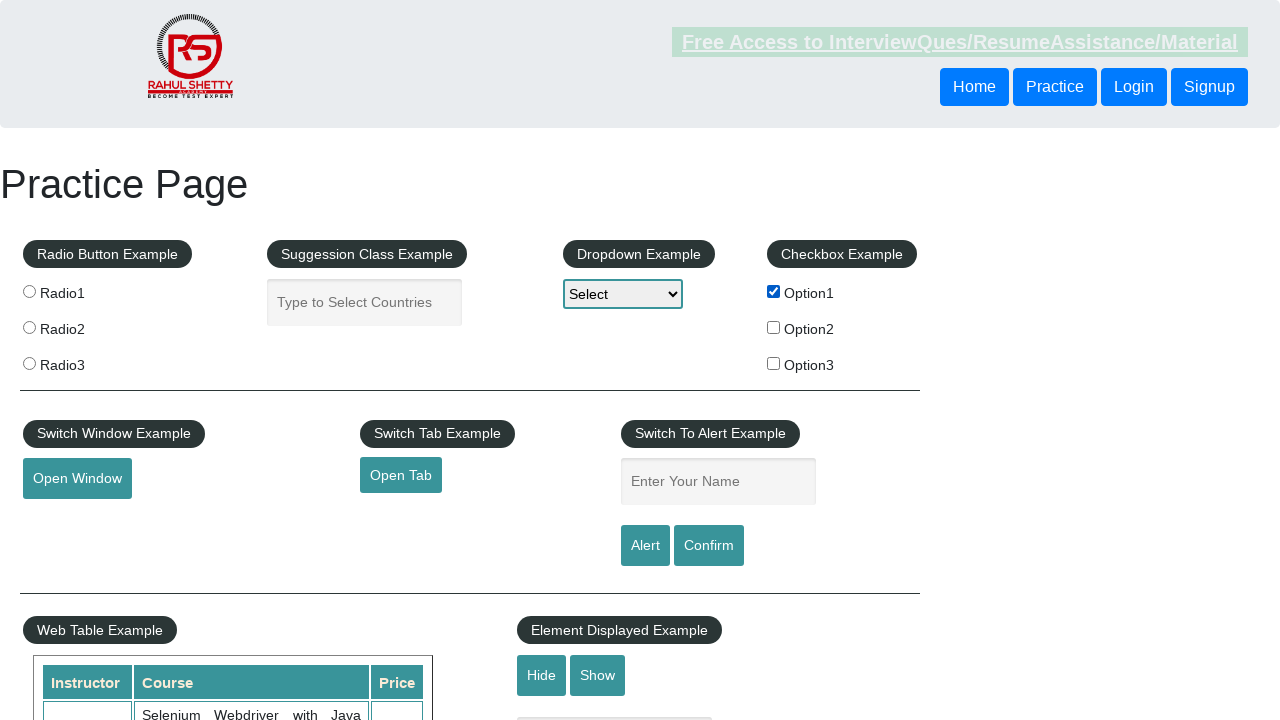

Verified checkbox is now checked
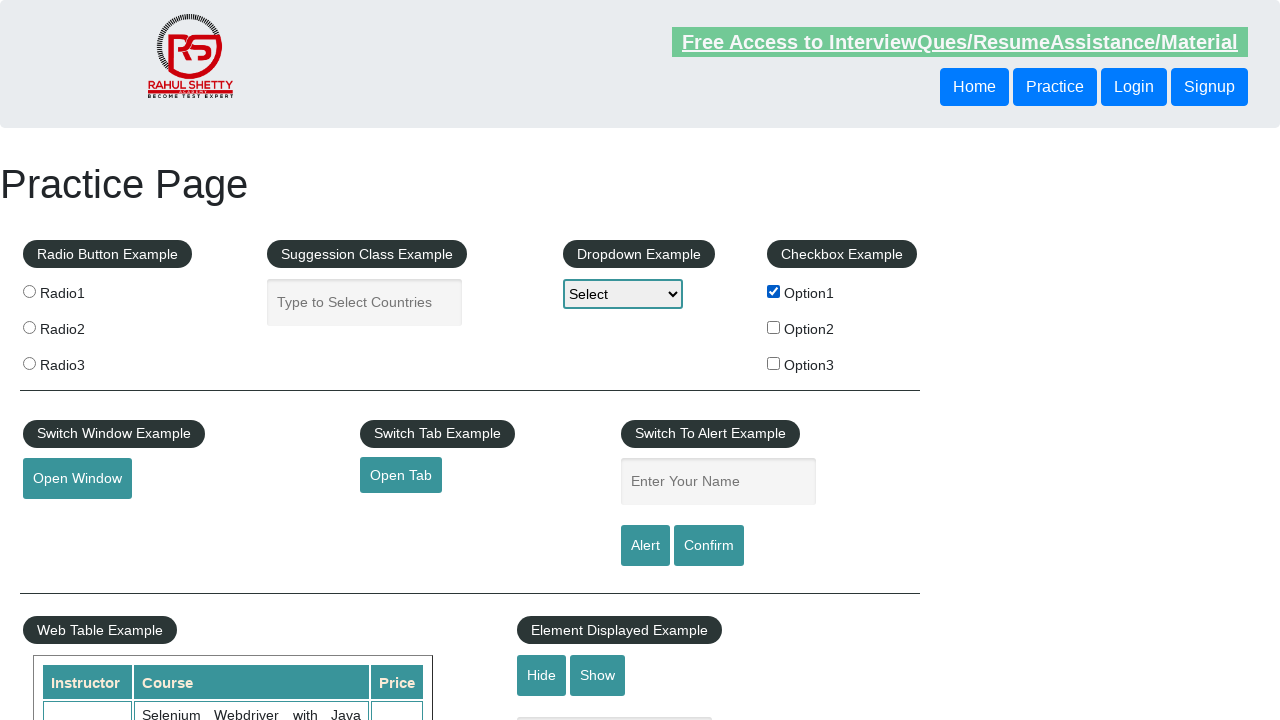

Clicked checkbox again to uncheck it at (774, 291) on input[id='checkBoxOption1']
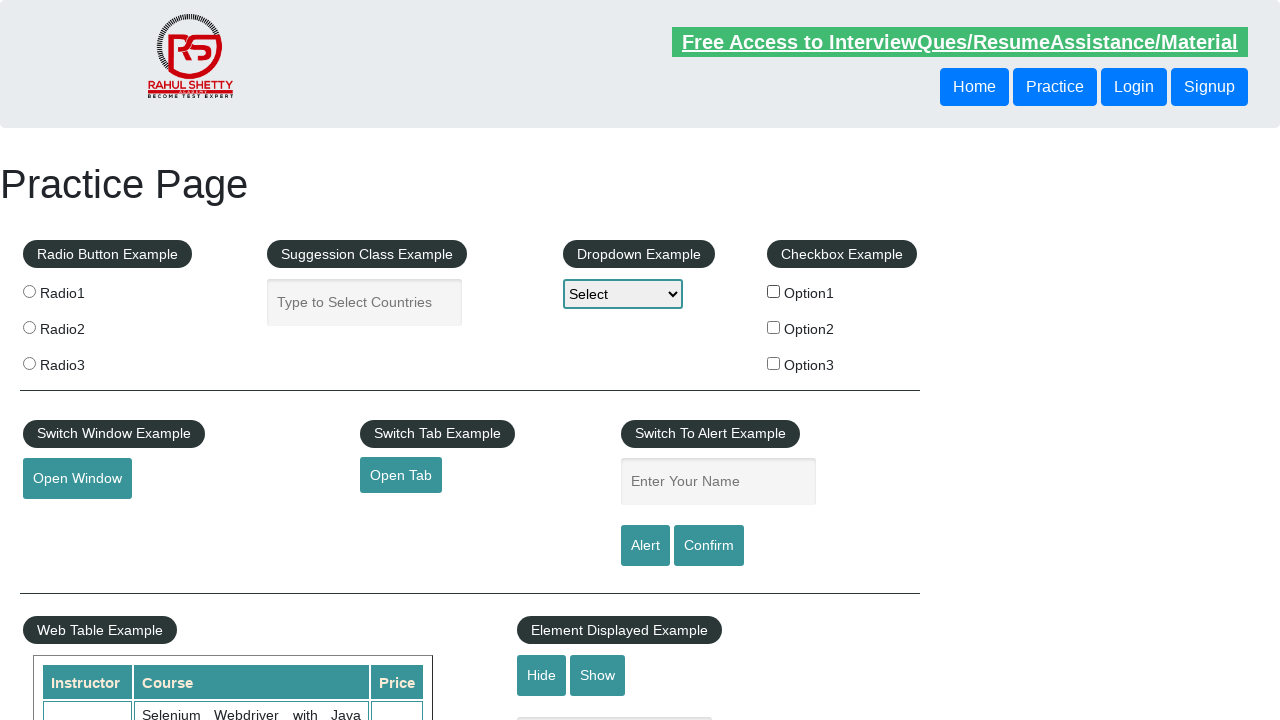

Verified checkbox is now unchecked
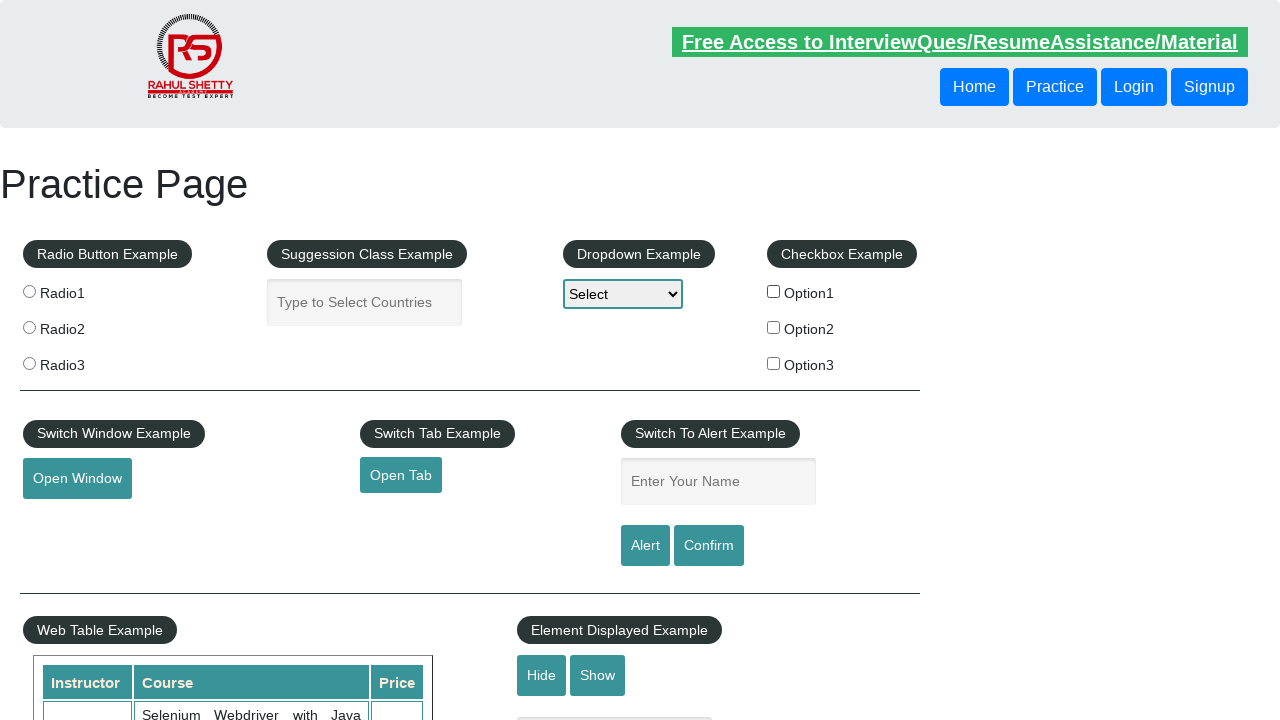

Counted total checkboxes on page: 3
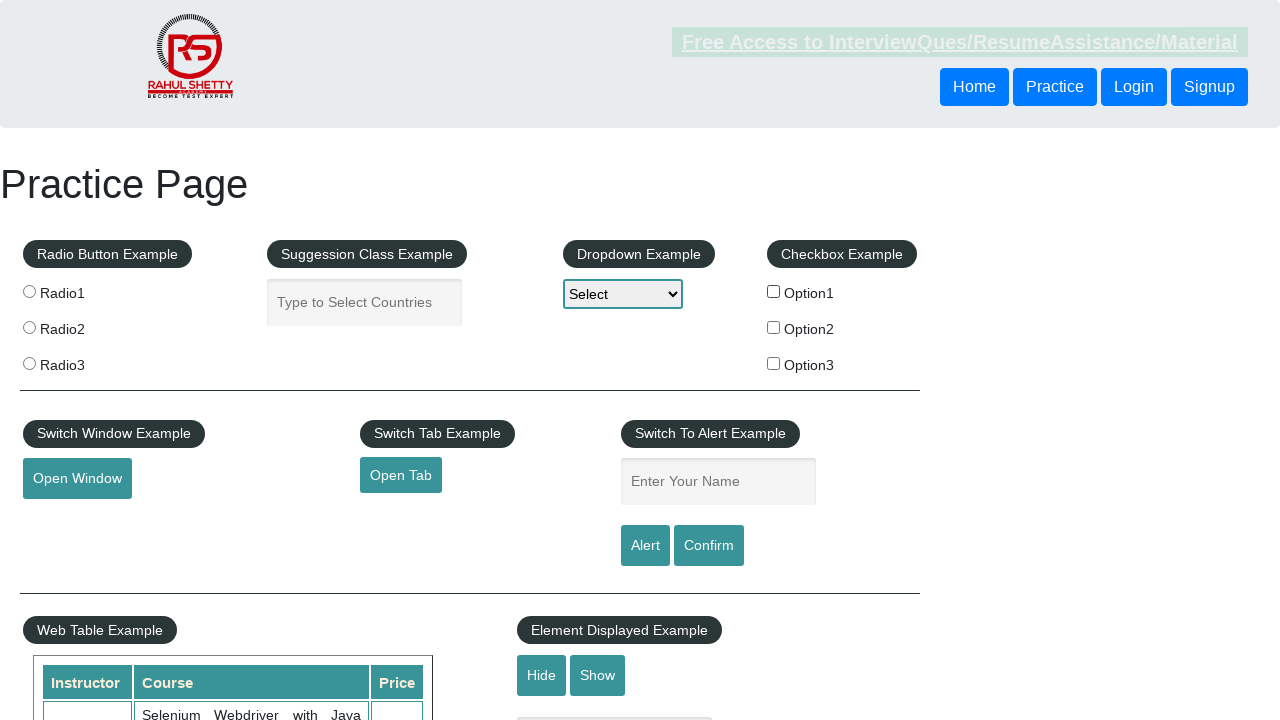

Printed checkbox count: 3
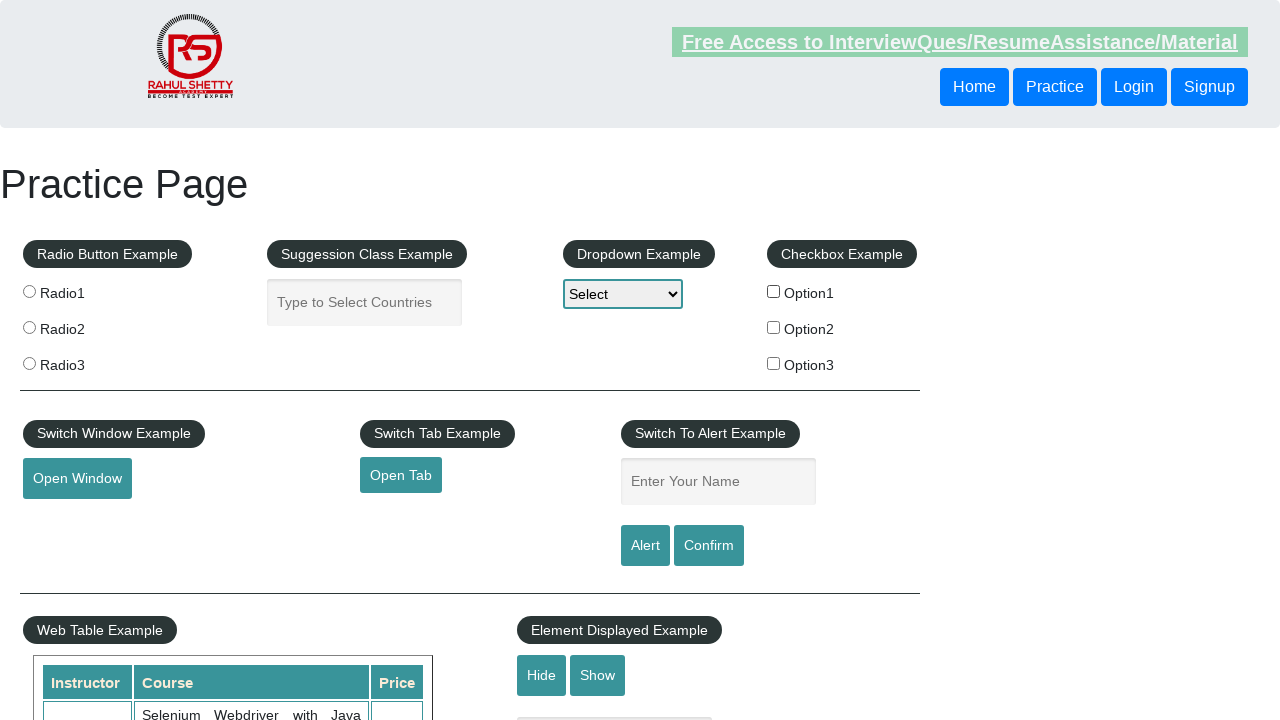

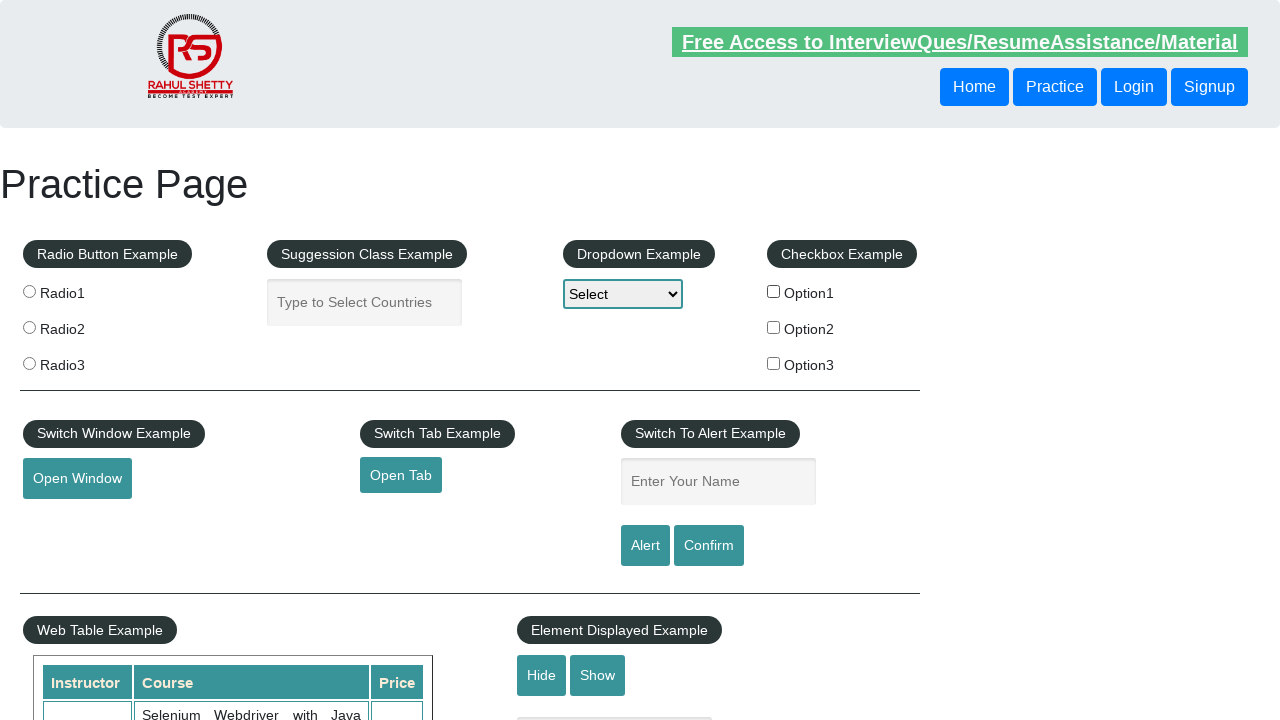